Tests that entering a number above 100 displays the error message "Number is too big"

Starting URL: https://kristinek.github.io/site/tasks/enter_a_number

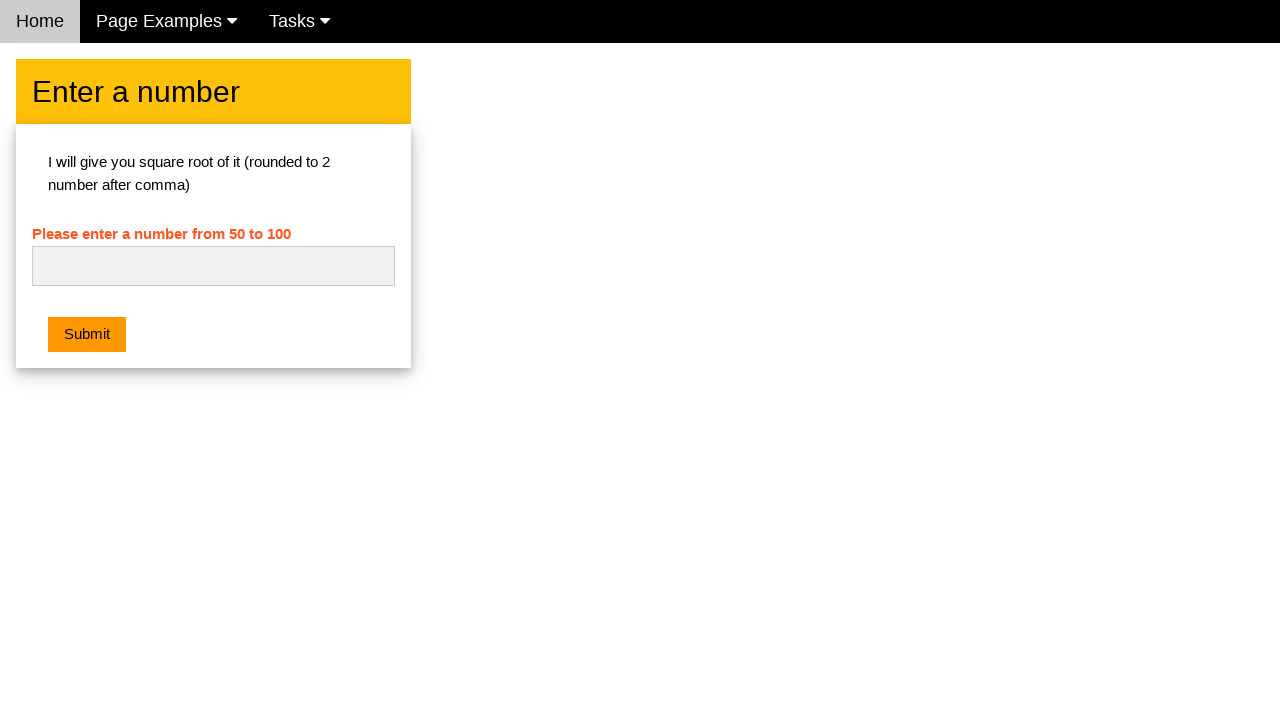

Navigated to number input test page
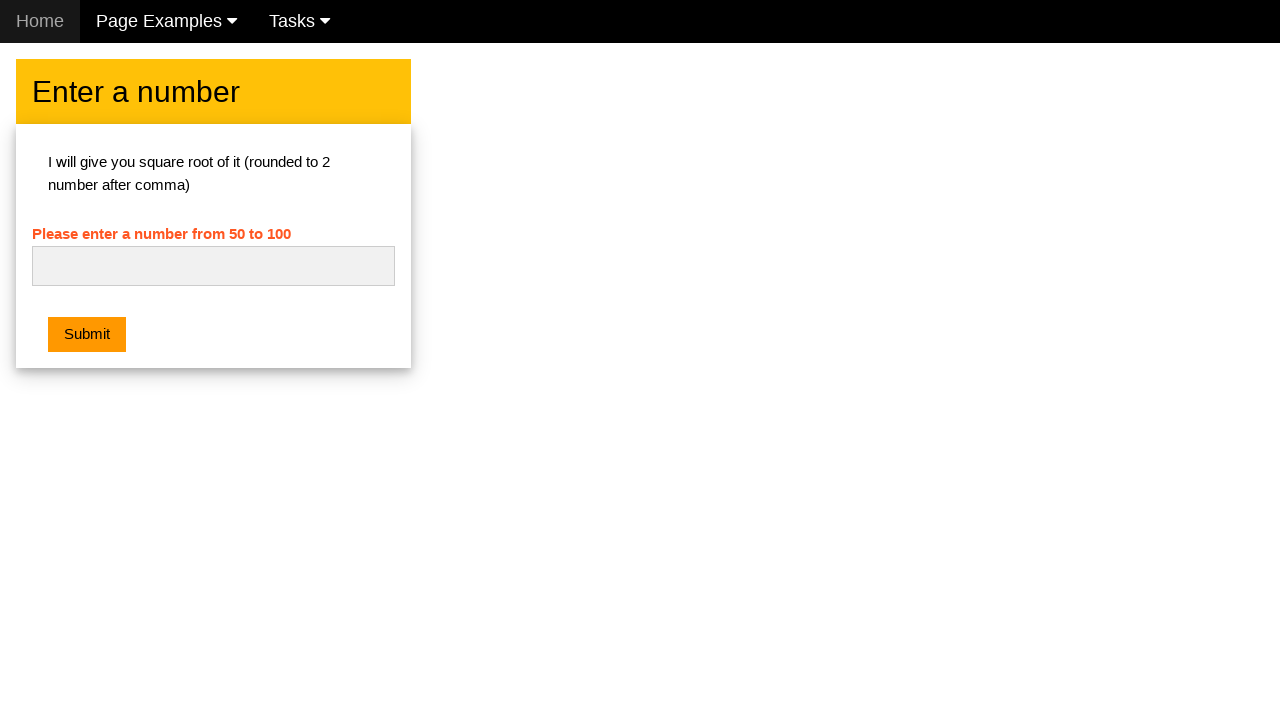

Entered number 130 in the input field on #numb
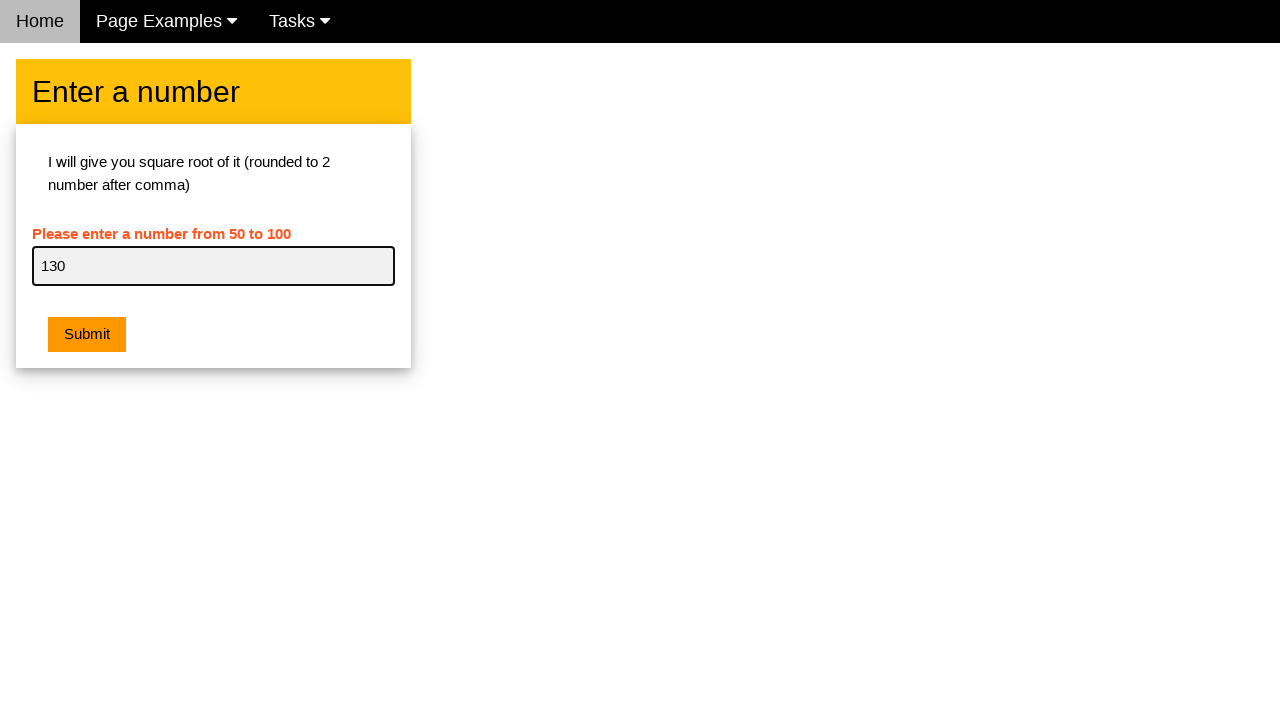

Clicked submit button at (87, 335) on .w3-btn
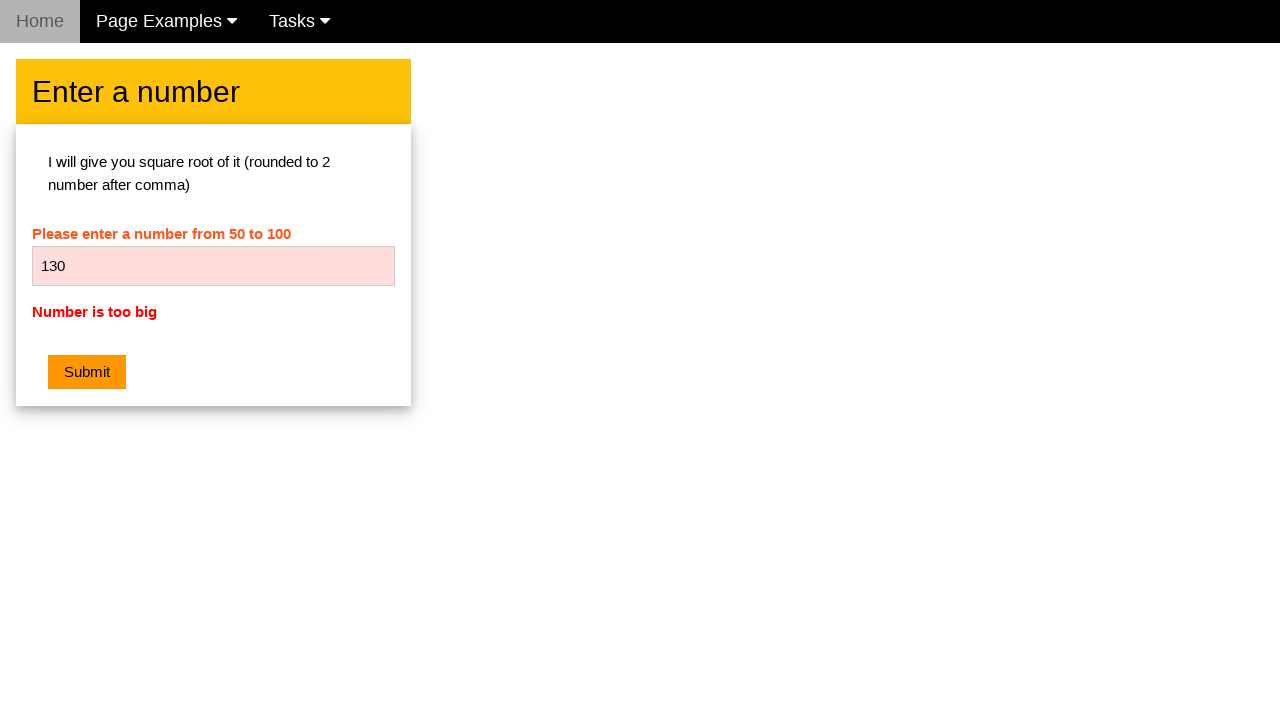

Located error message element
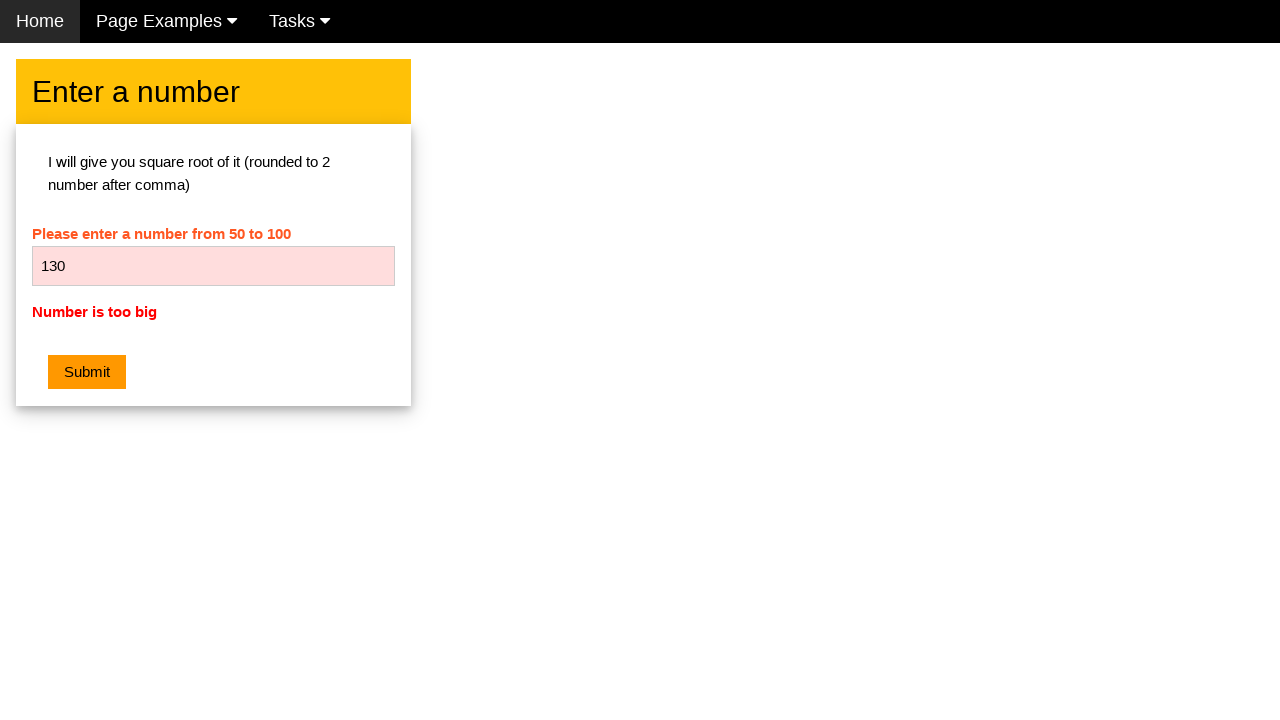

Verified error message displays 'Number is too big'
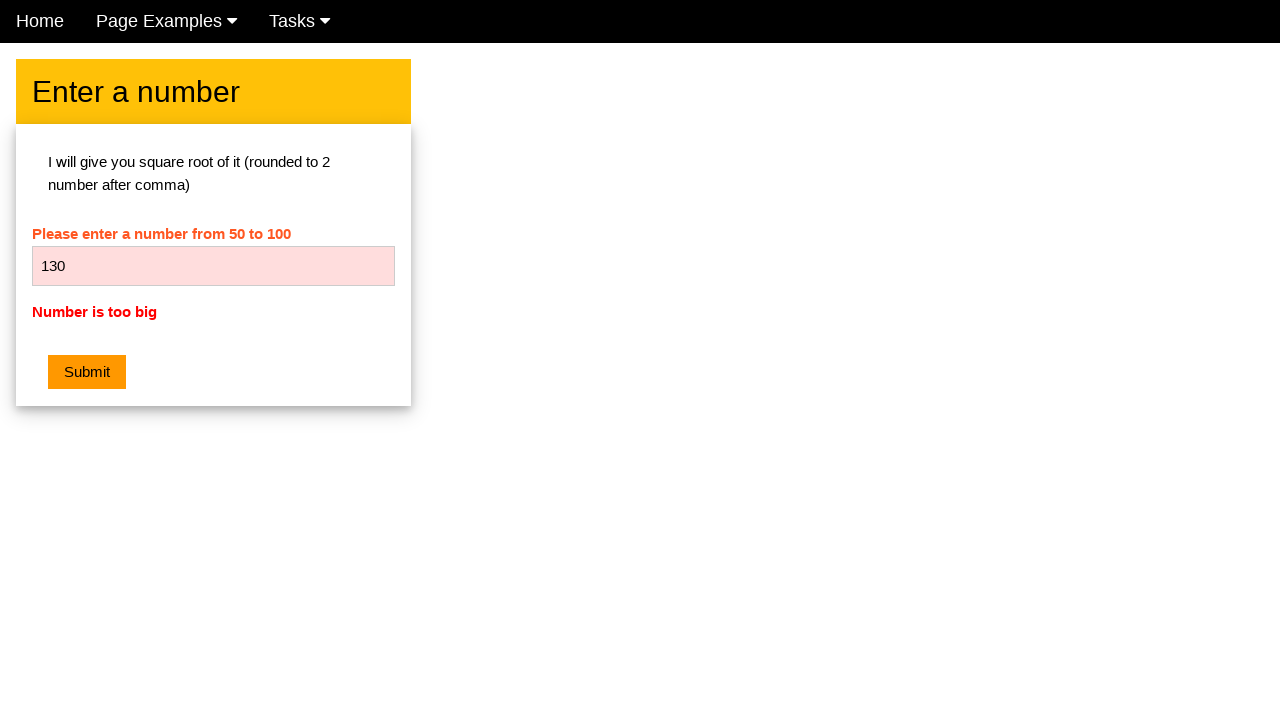

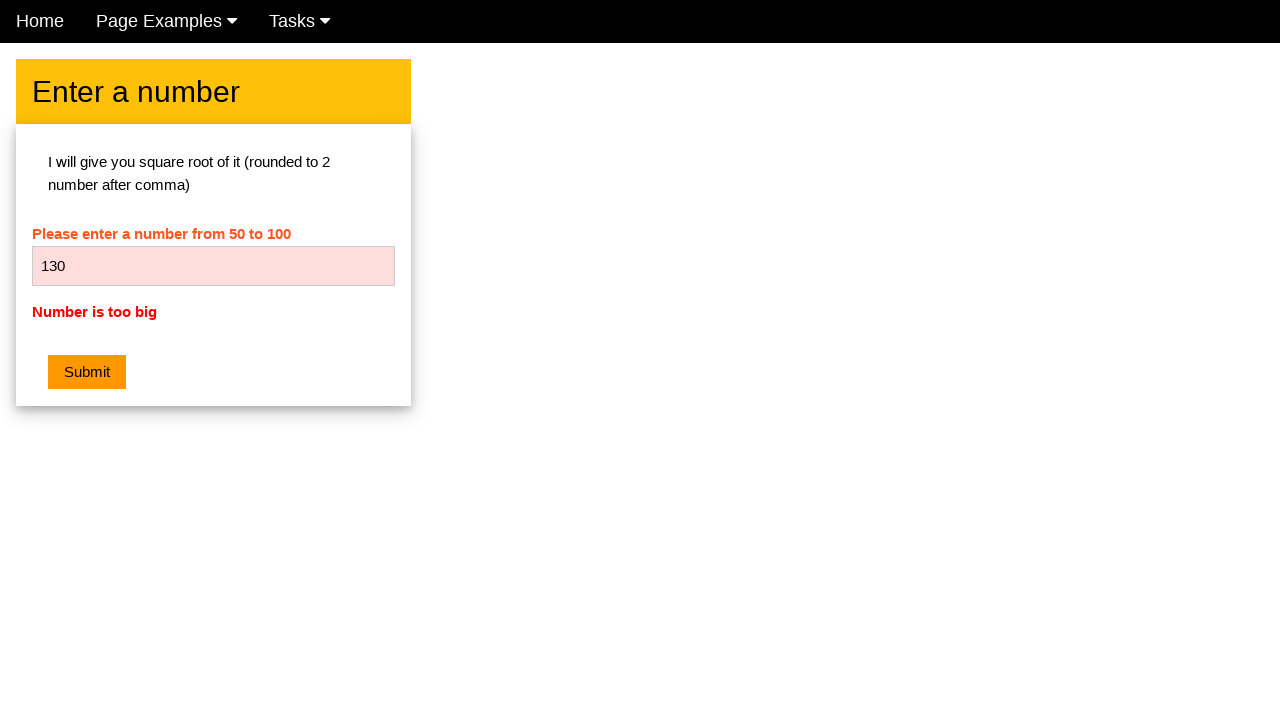